Tests AJAX functionality by clicking a button and waiting for dynamically loaded content (h1 and h3 elements) to appear on the page

Starting URL: https://v1.training-support.net/selenium/ajax

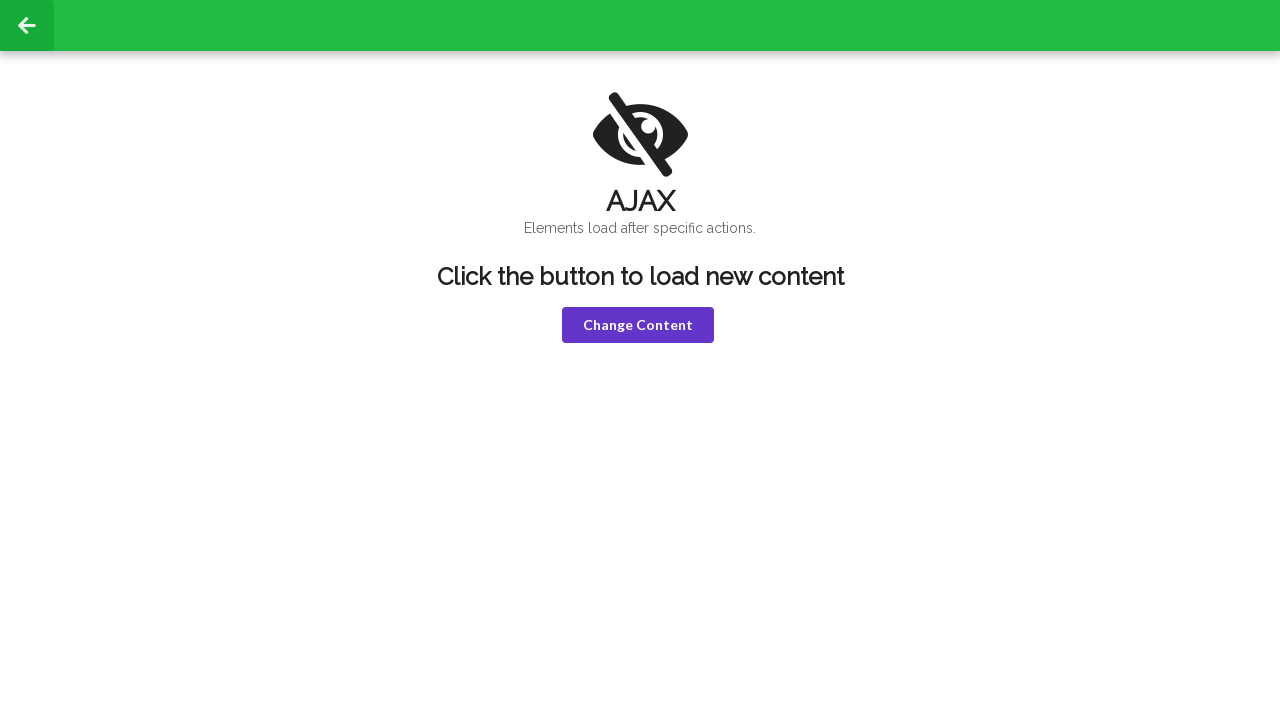

Clicked the violet button to trigger AJAX content loading at (638, 325) on button.violet
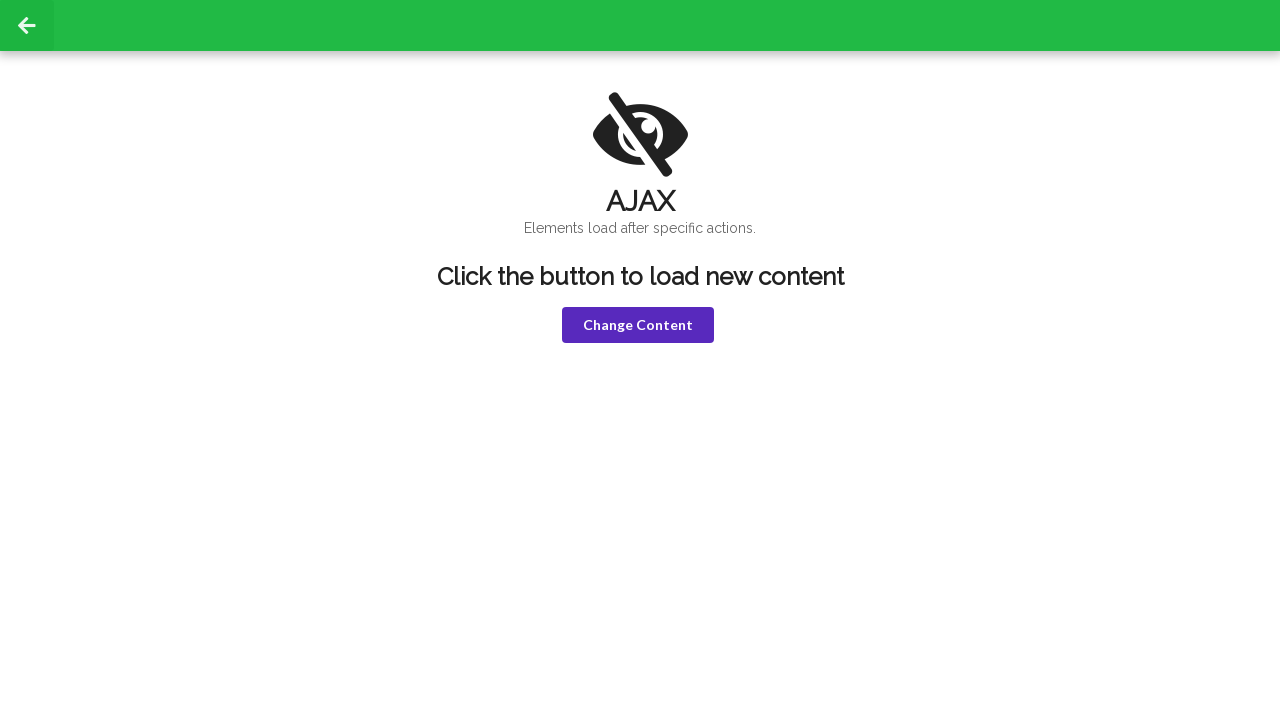

H1 element appeared after AJAX call
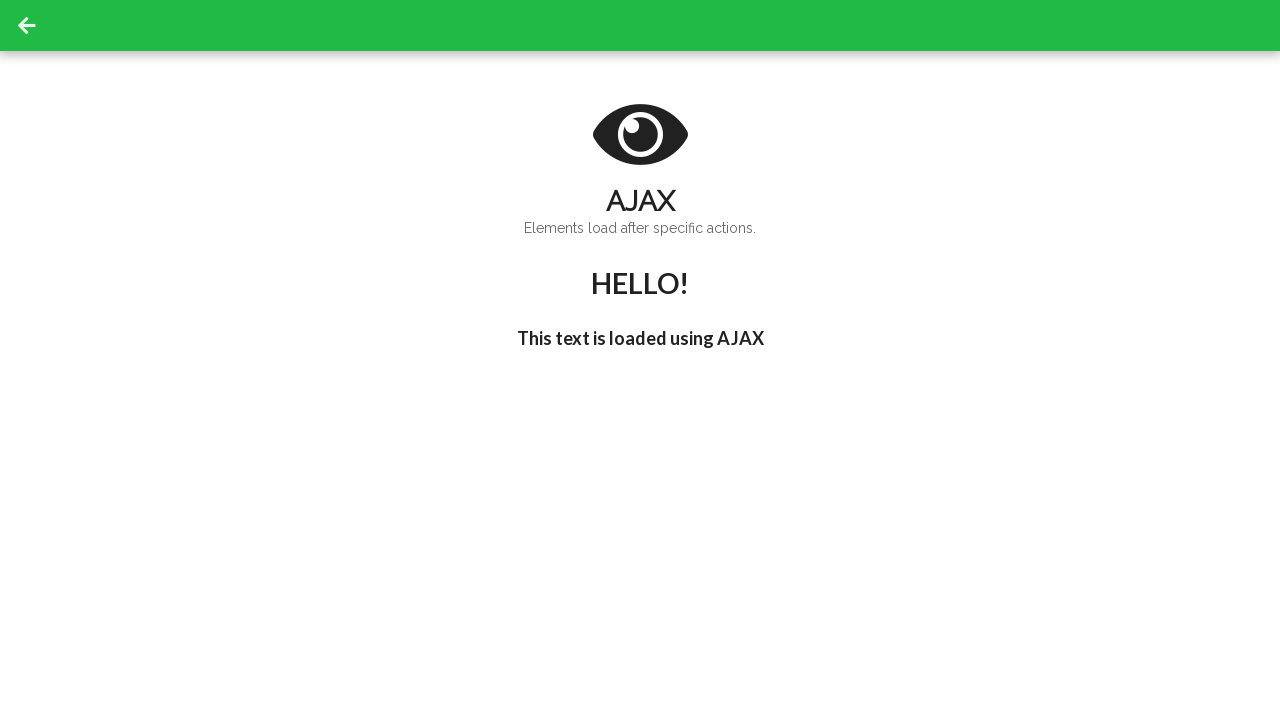

H3 element updated with delayed text 'I'm late!'
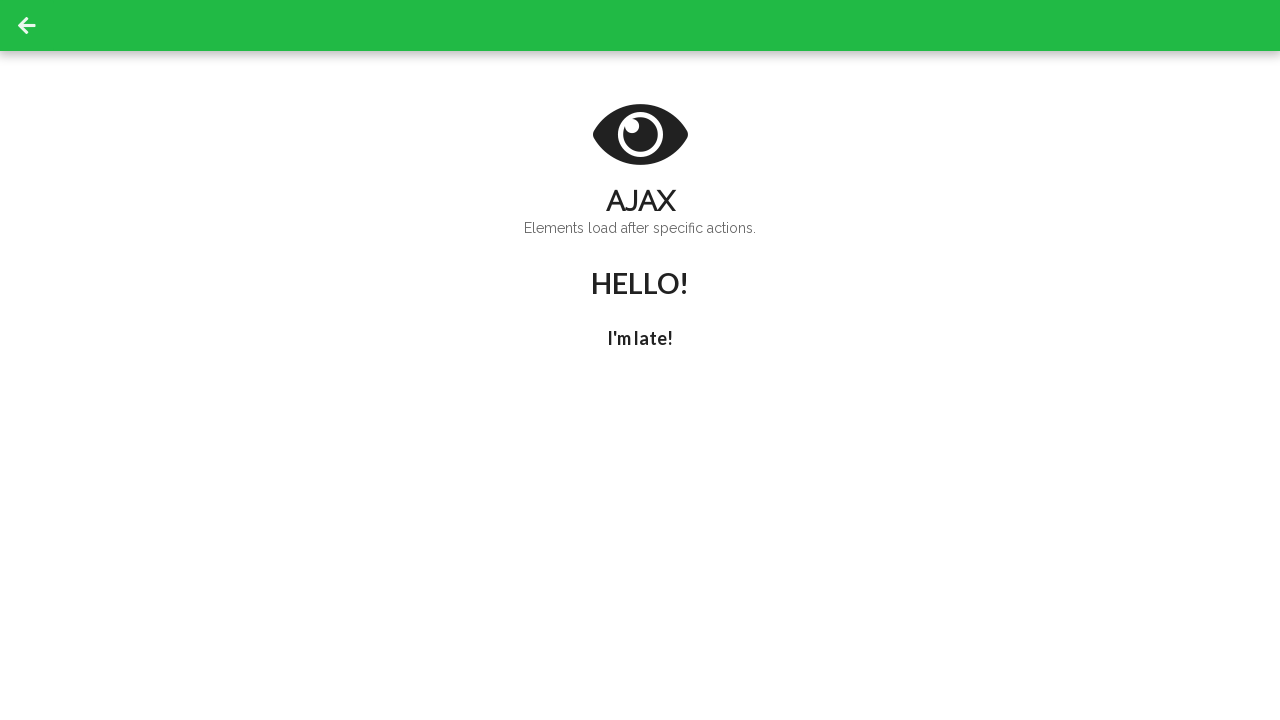

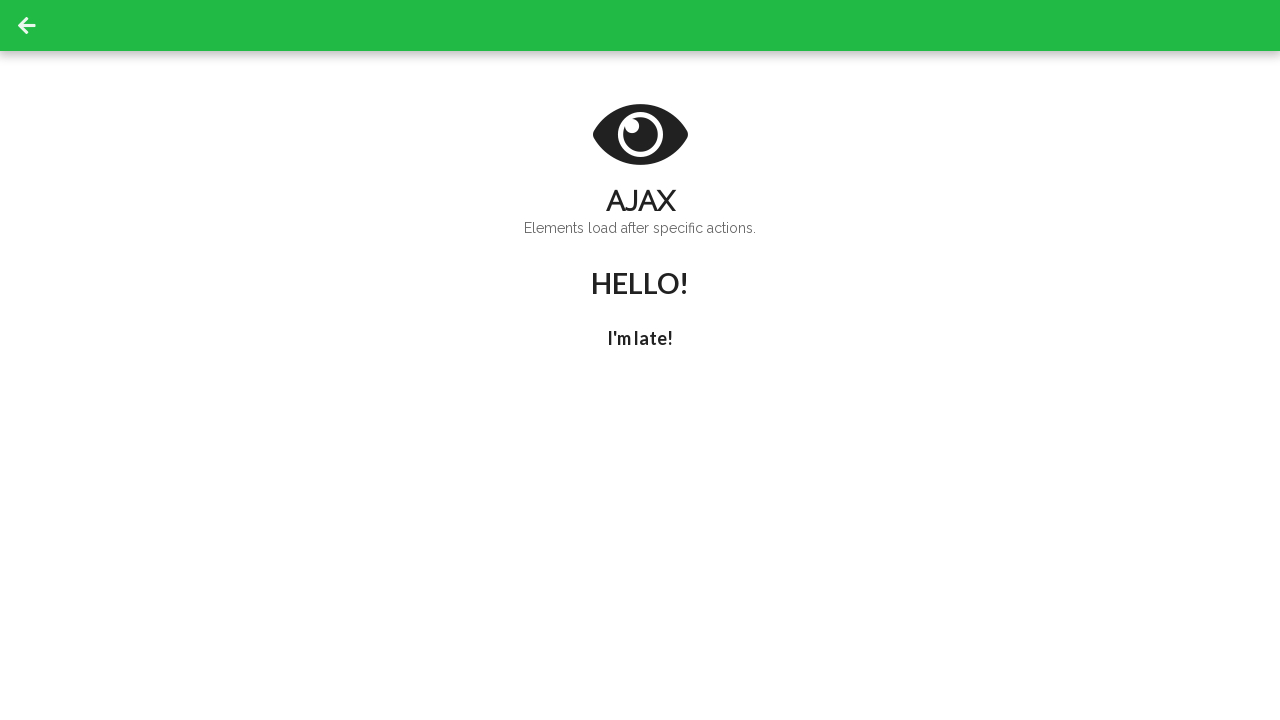